Tests drag and drop functionality by dragging an element from source to target within an iframe

Starting URL: https://jqueryui.com/droppable/

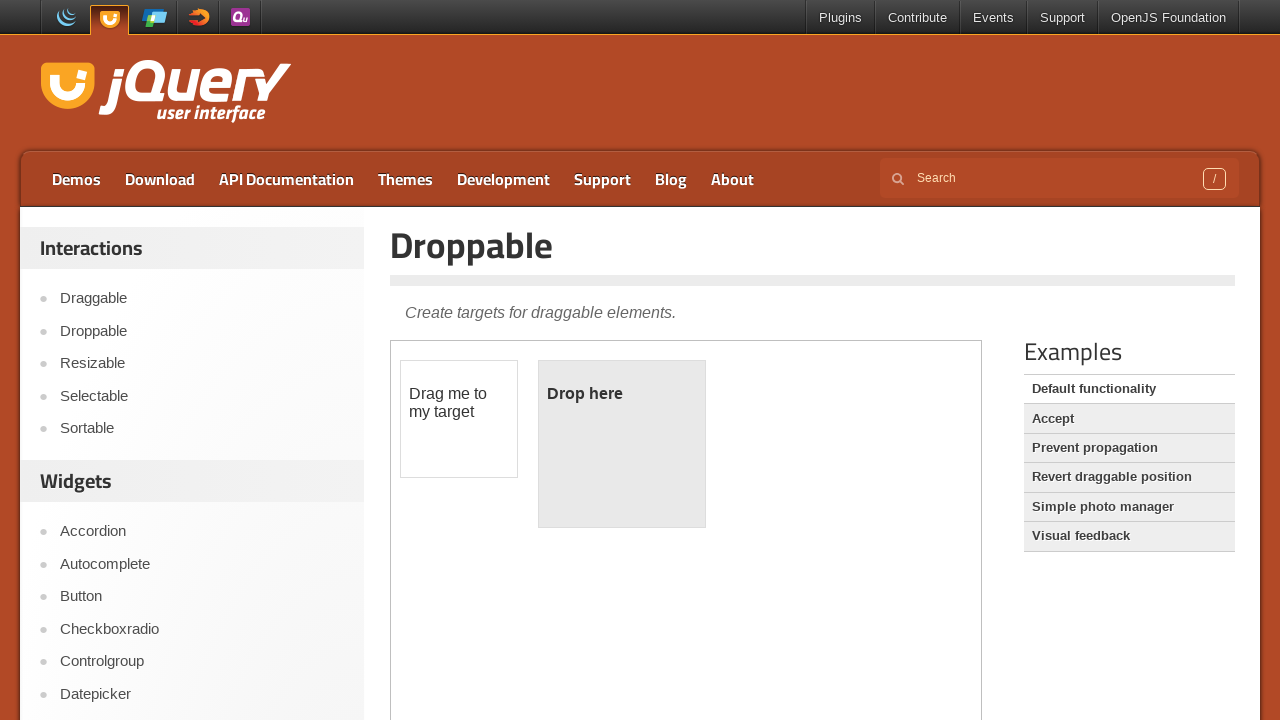

Waited for iframe to load
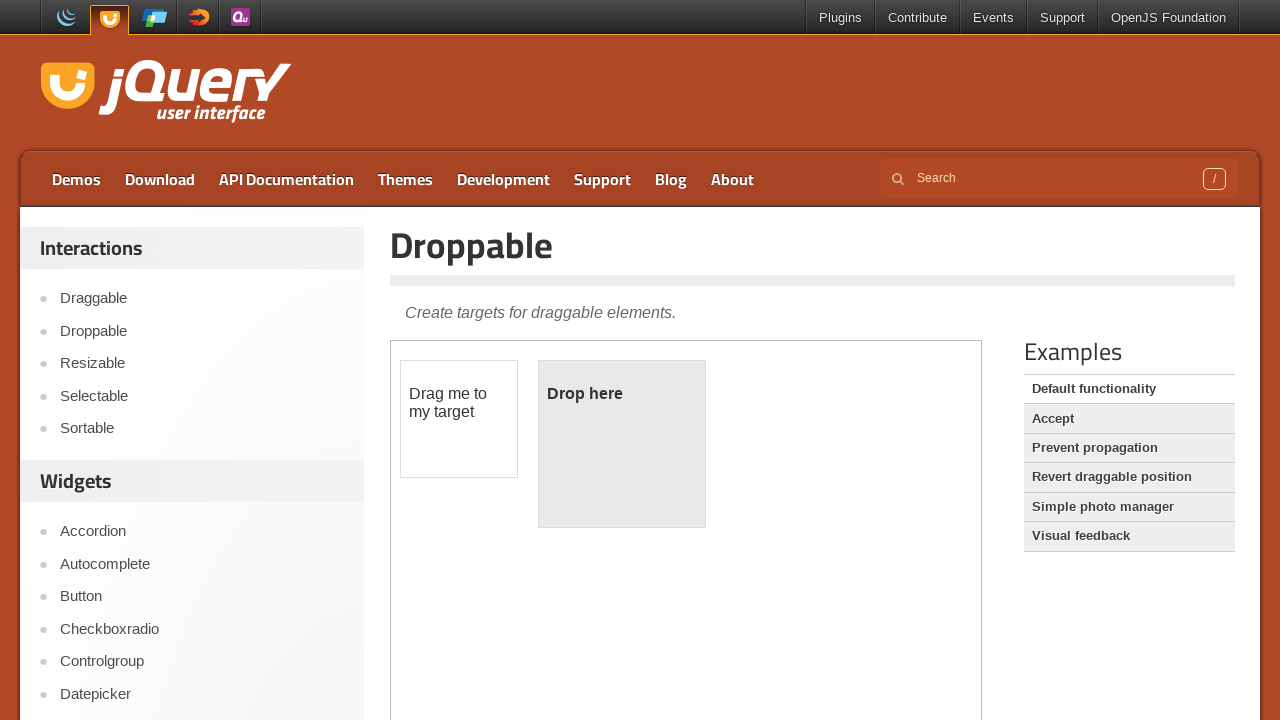

Located iframe with droppable demo
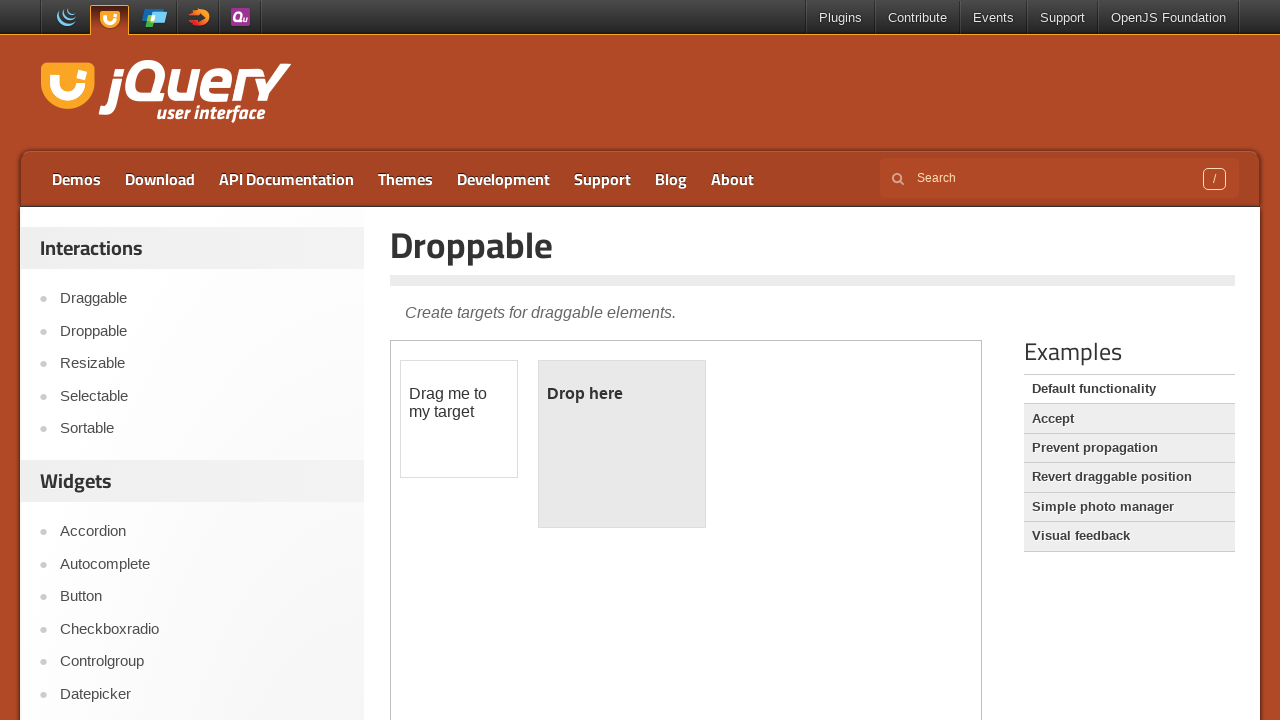

Located draggable source element in iframe
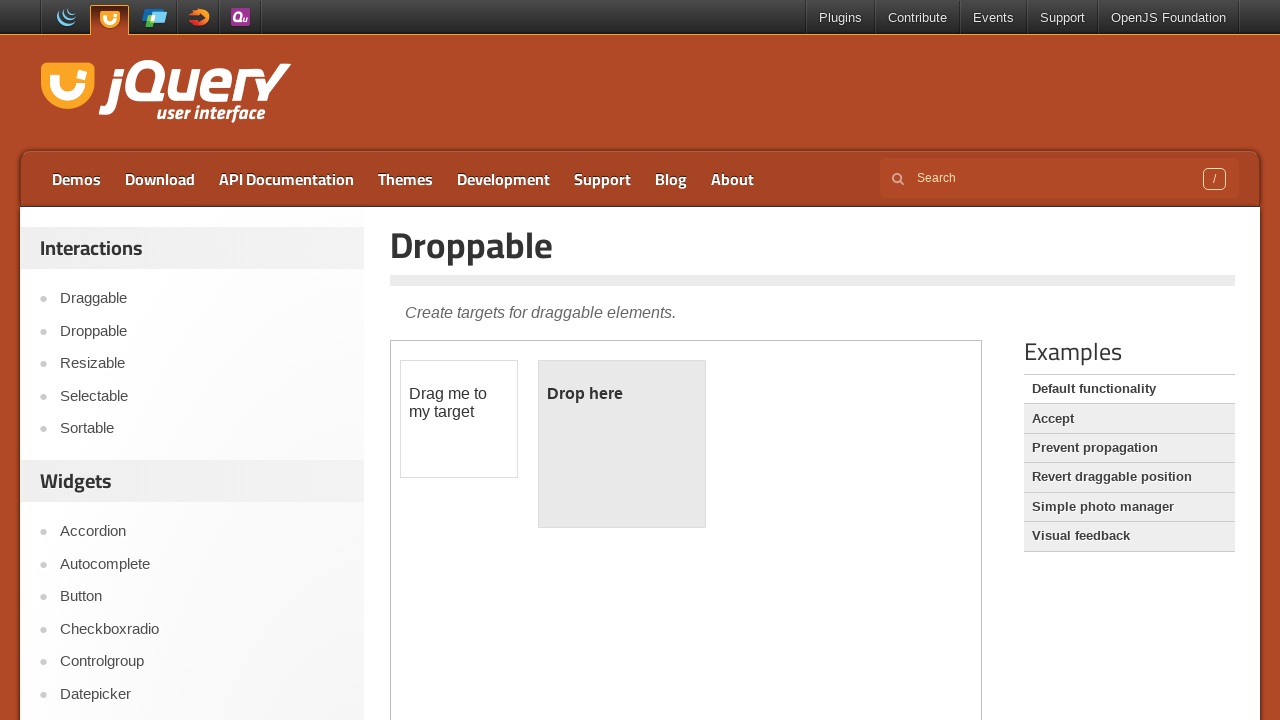

Located droppable target element in iframe
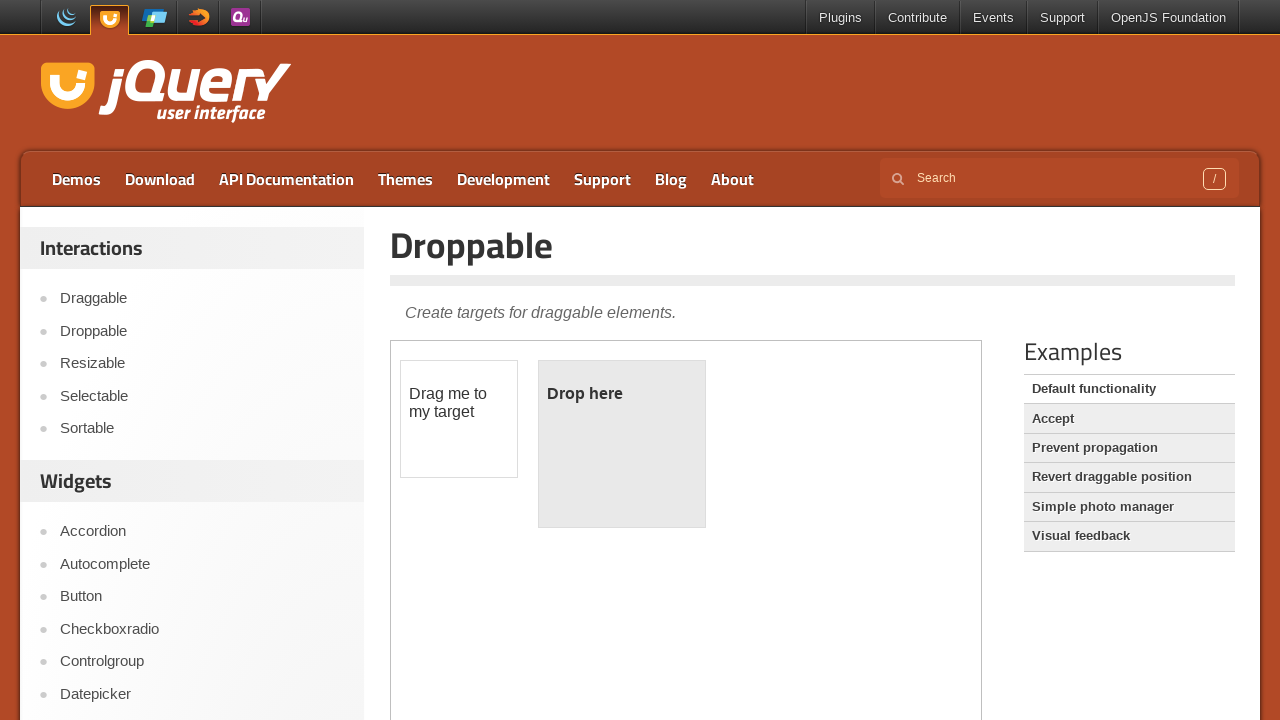

Hovered over draggable source element at (459, 419) on xpath=//div[@id='draggable']
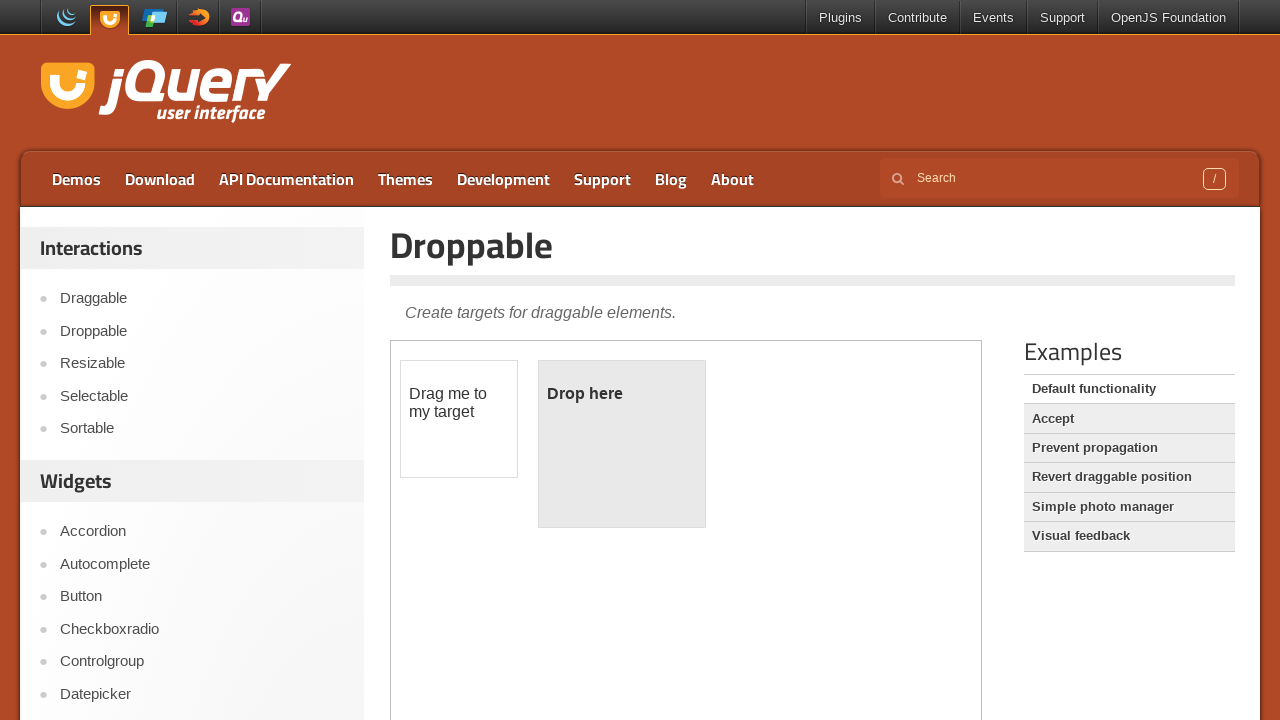

Pressed mouse button down on source element at (459, 419)
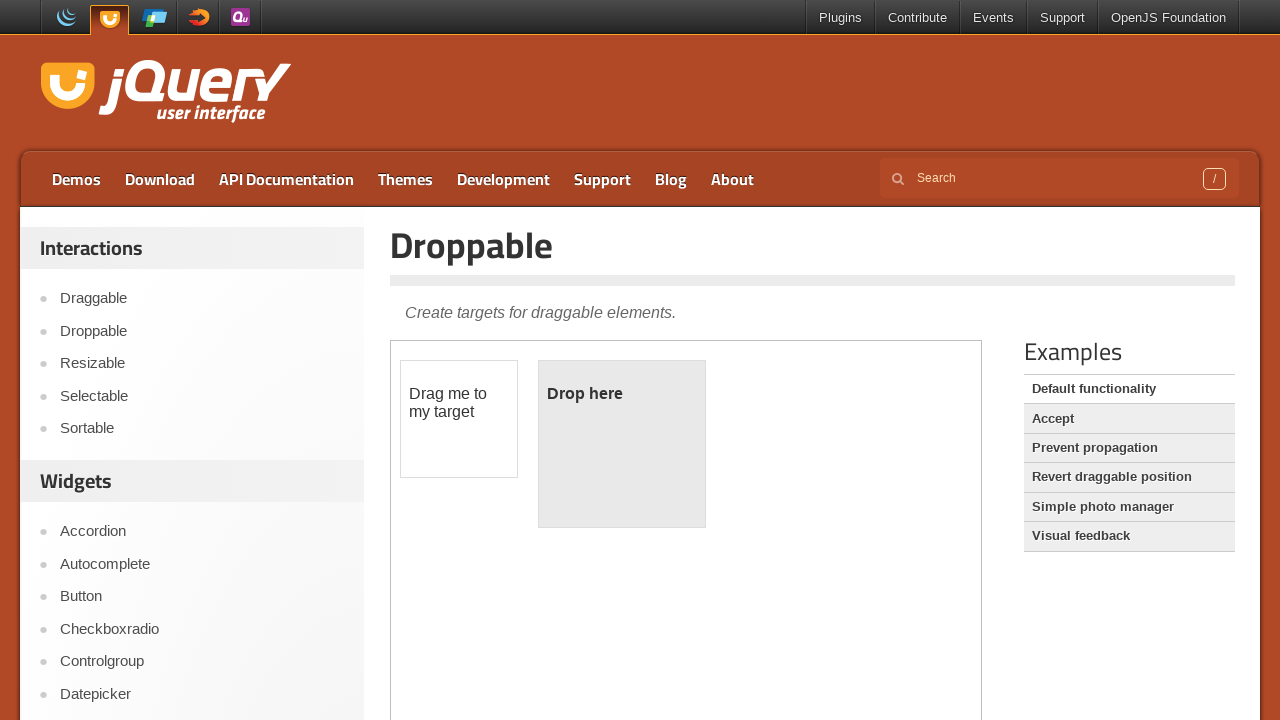

Hovered over droppable target element at (622, 444) on xpath=//div[@id='droppable']
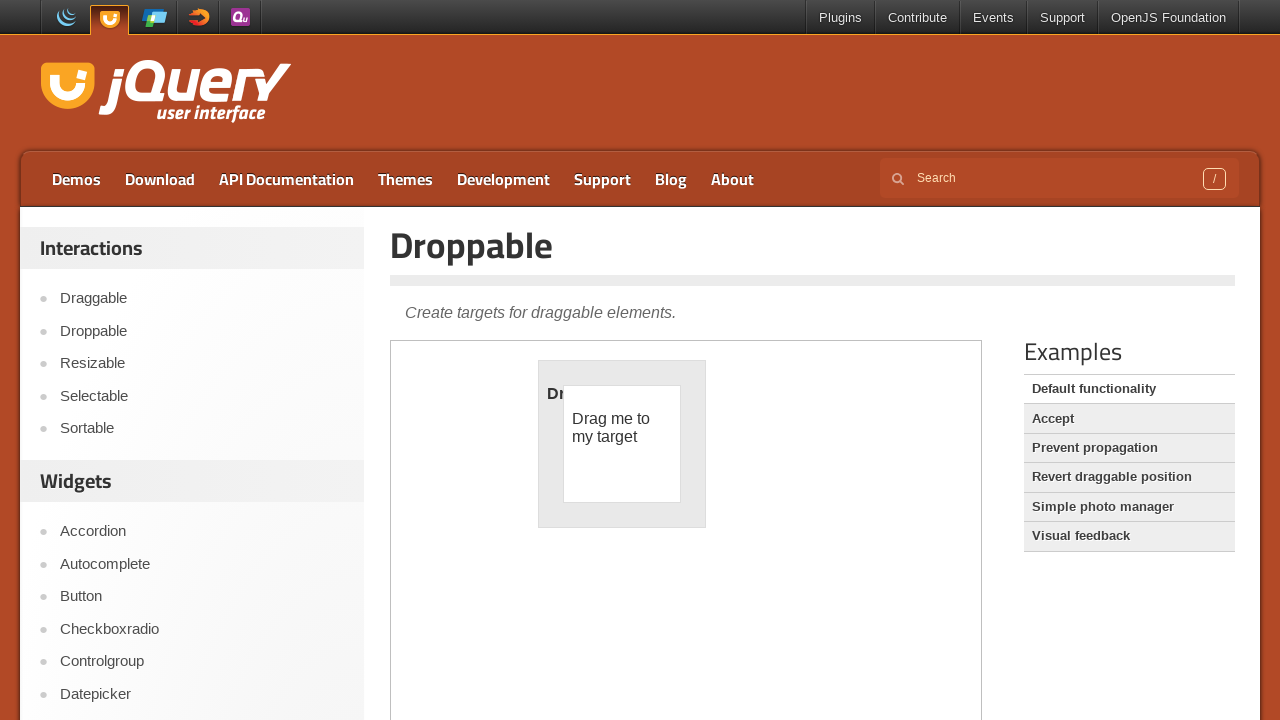

Released mouse button on target element, completing drag and drop at (622, 444)
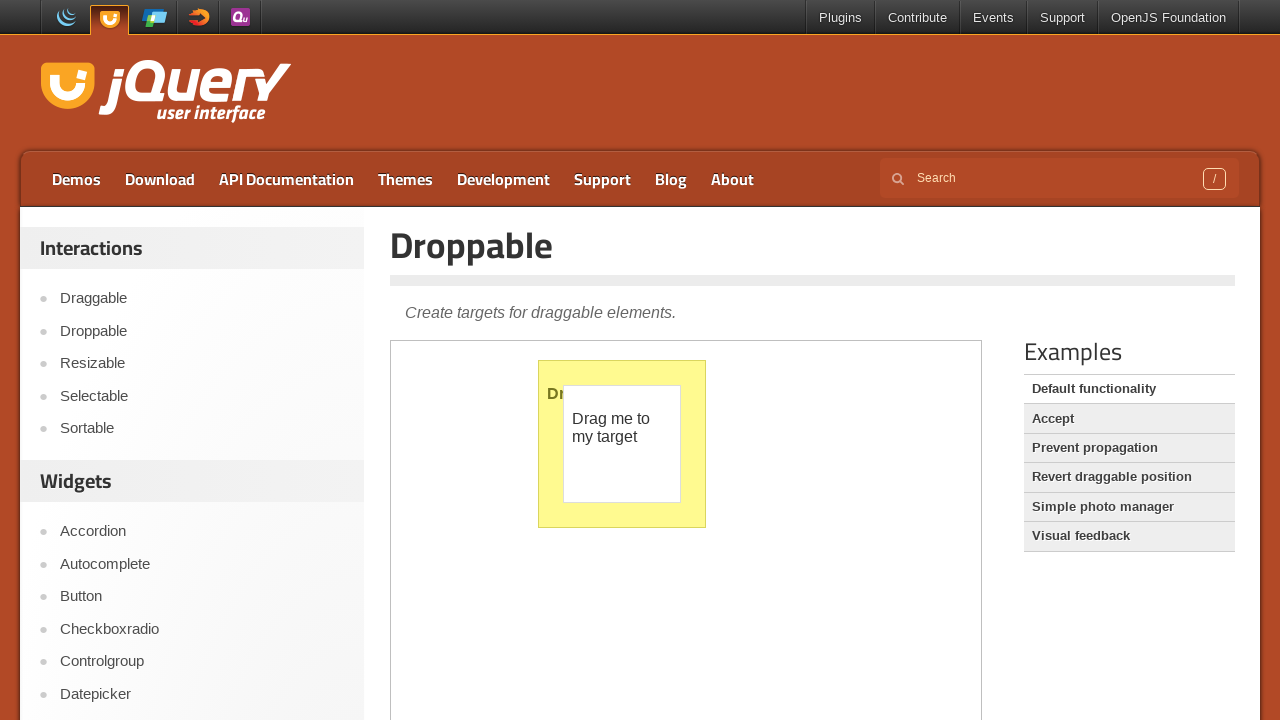

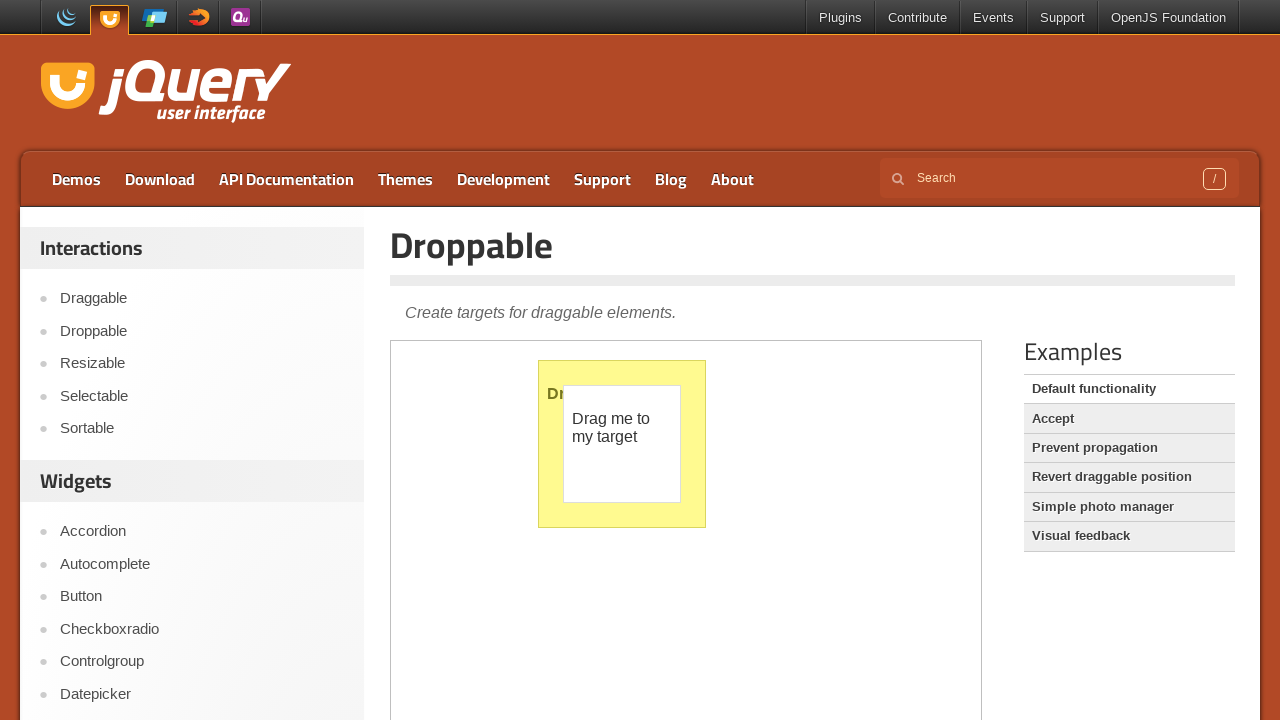